Tests that the comment form displays an error message when the comment content contains a URL/link

Starting URL: https://rapchieuphim.com/phim/black-panther-wakanda-bat-diet#box-comments

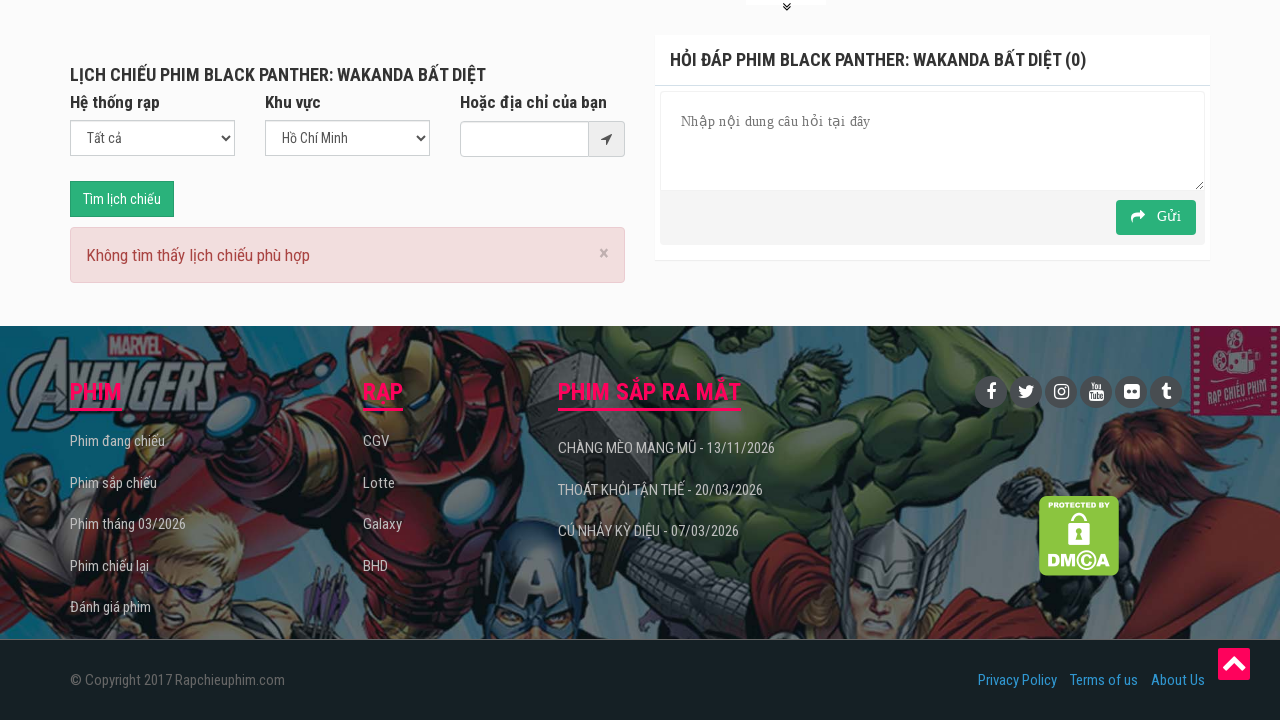

Clicked on comment message field at (932, 141) on input[name='message'], textarea[name='message']
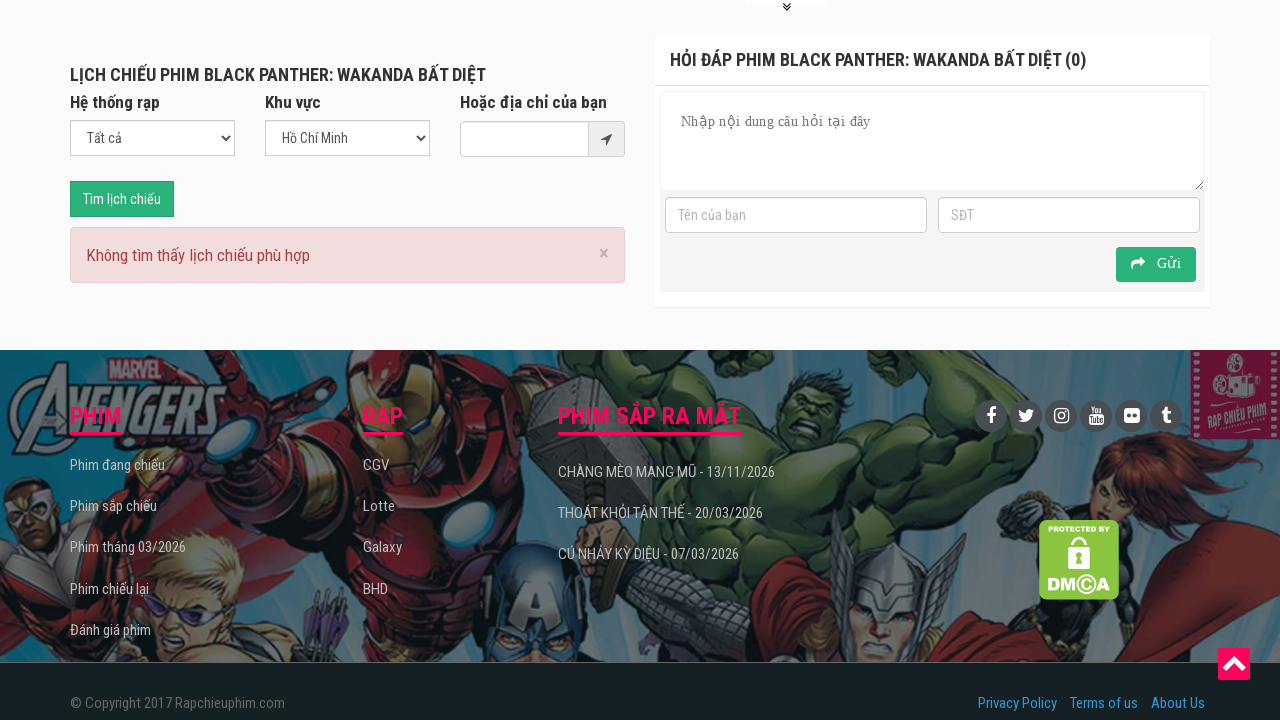

Filled username field with 'test123' on input[name='username']
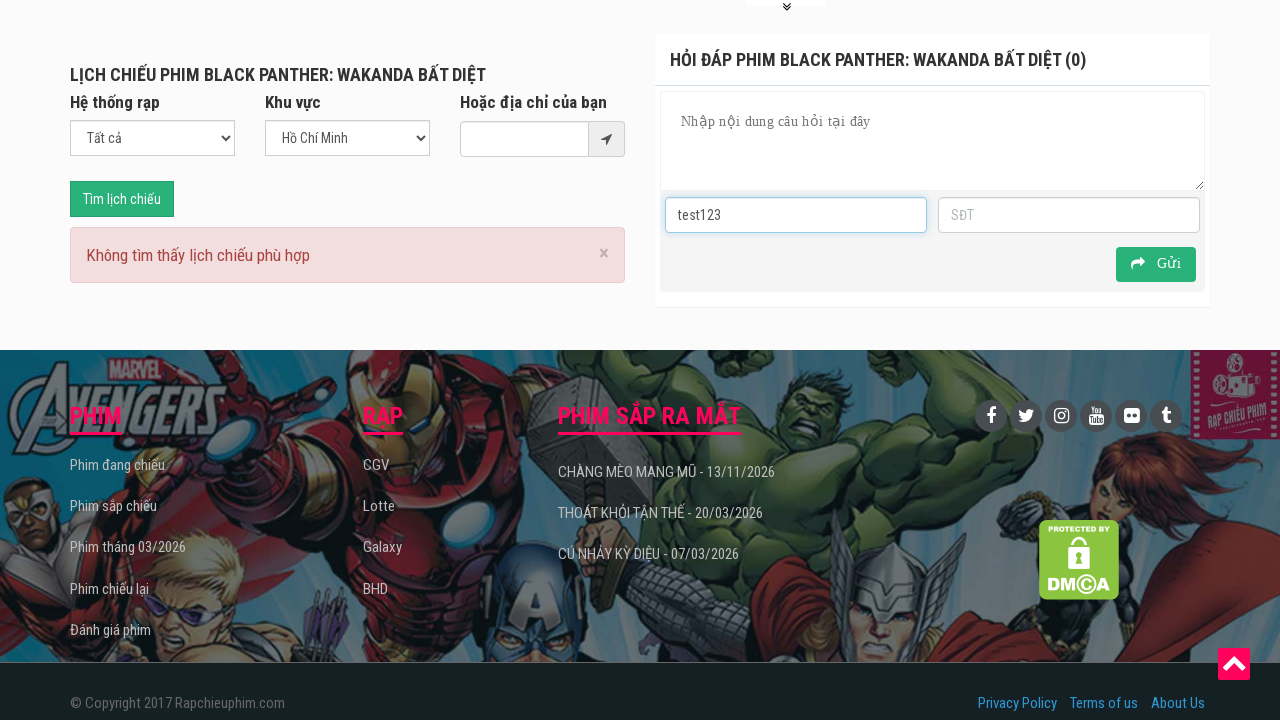

Filled phone field with '0345605483' on input[name='userphone']
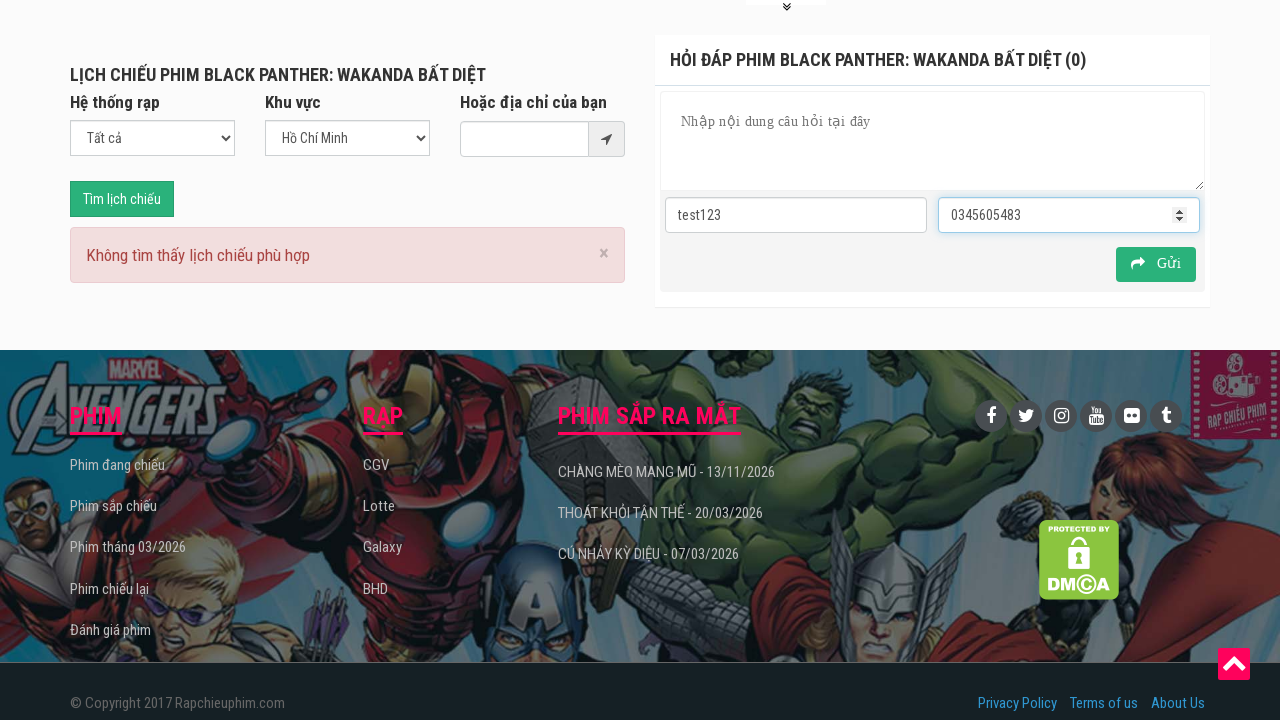

Filled message field with URL 'https://rapchieuphim.com/phim/one-piece-film-red' on input[name='message'], textarea[name='message']
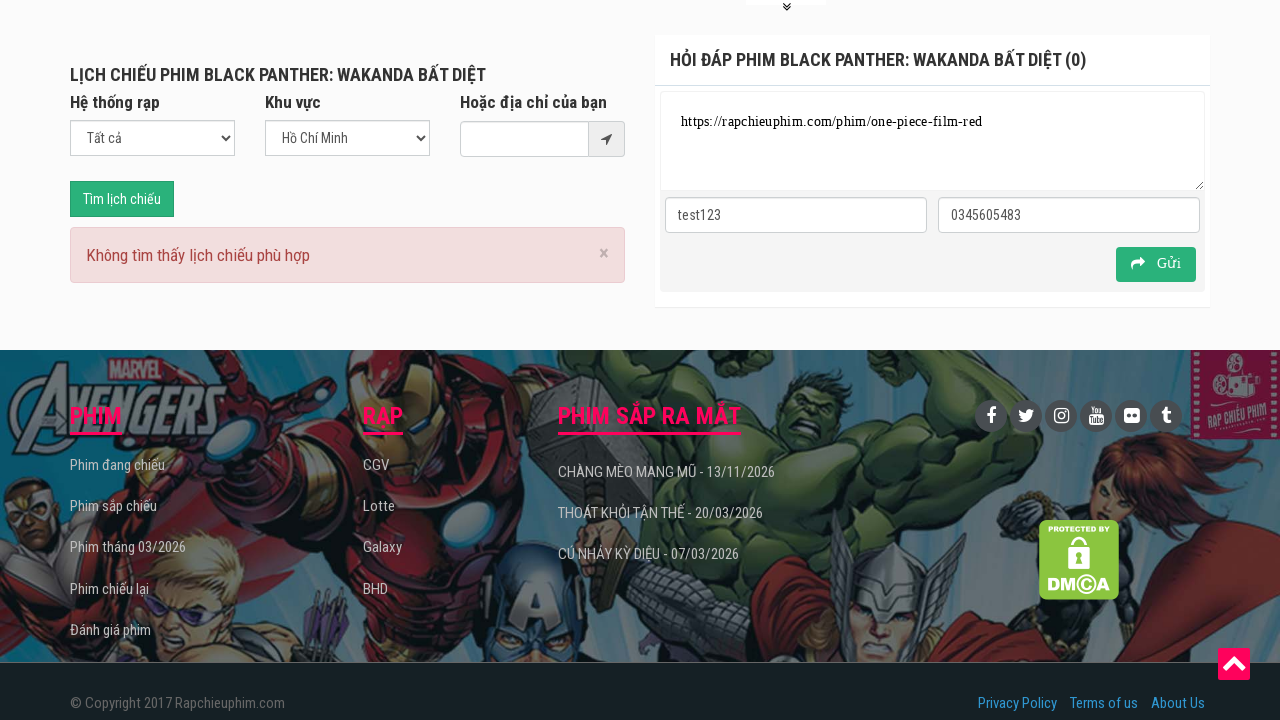

Clicked submit button to post comment with URL at (1156, 264) on button.btn.btn-success.green
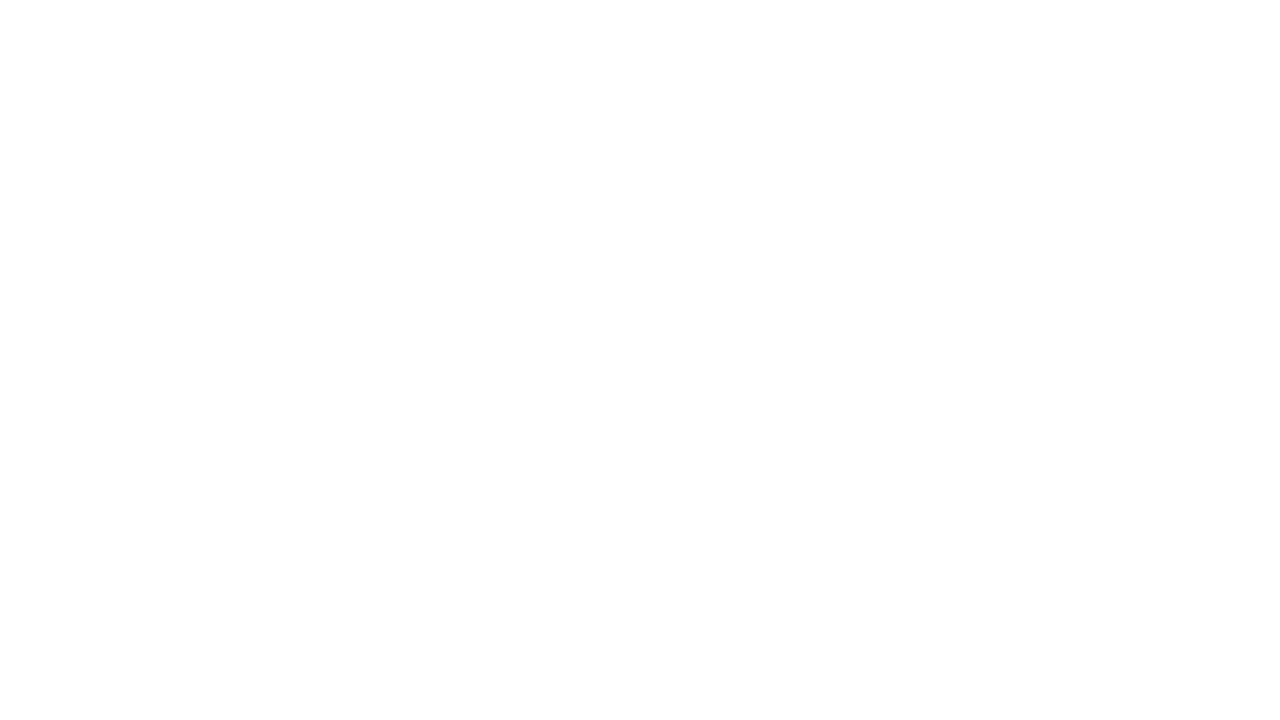

Error message appeared indicating URL/link not allowed in comments
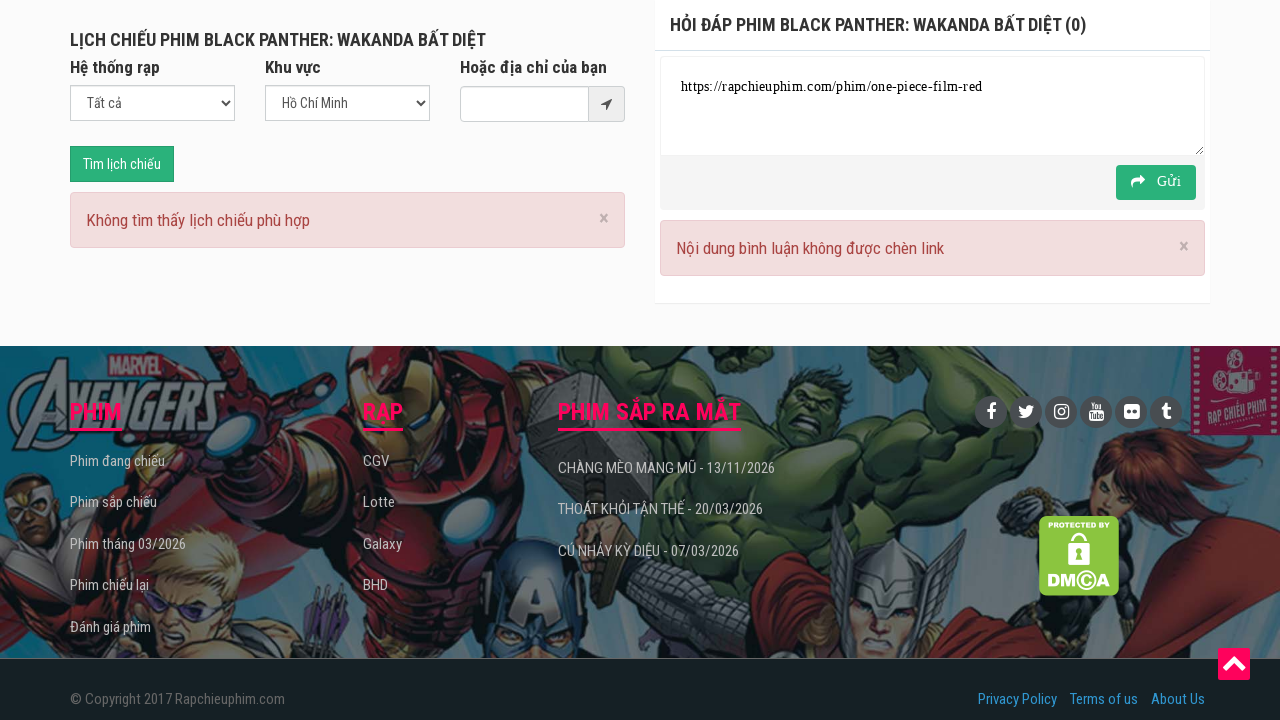

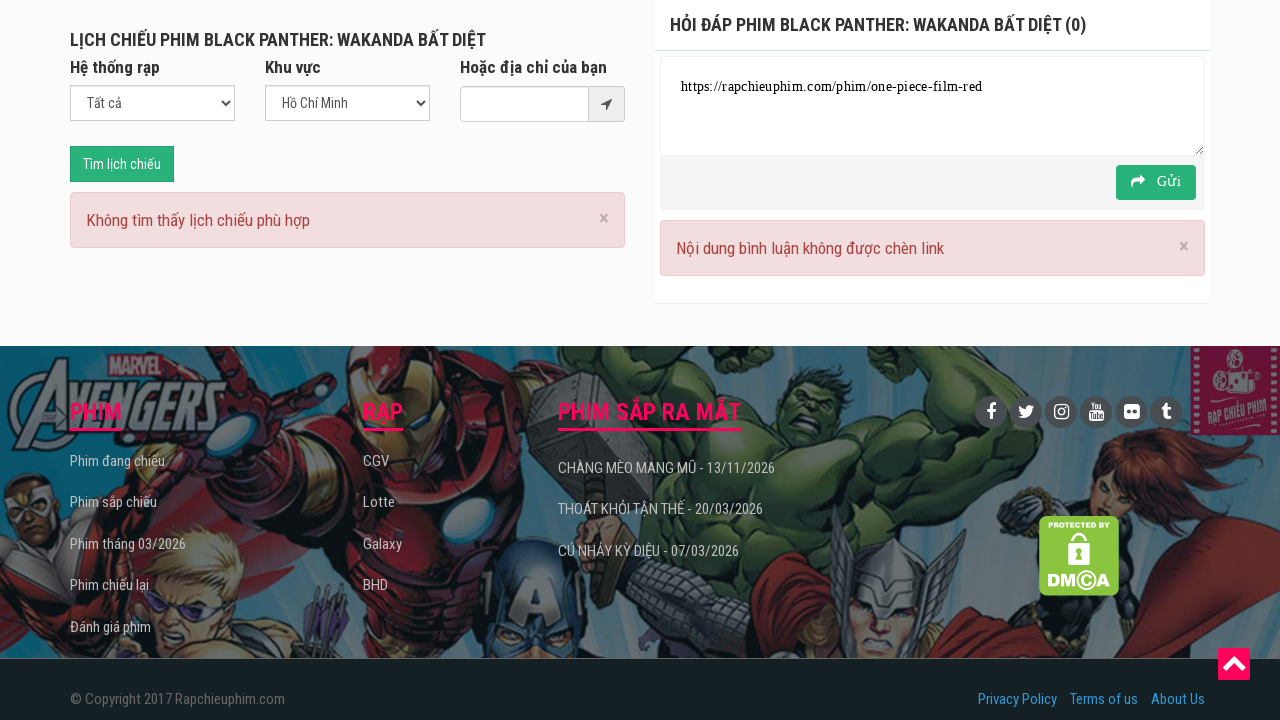